Tests slider functionality on jQuery UI demo page by switching to iframe and dragging the slider element horizontally

Starting URL: http://jqueryui.com/slider/

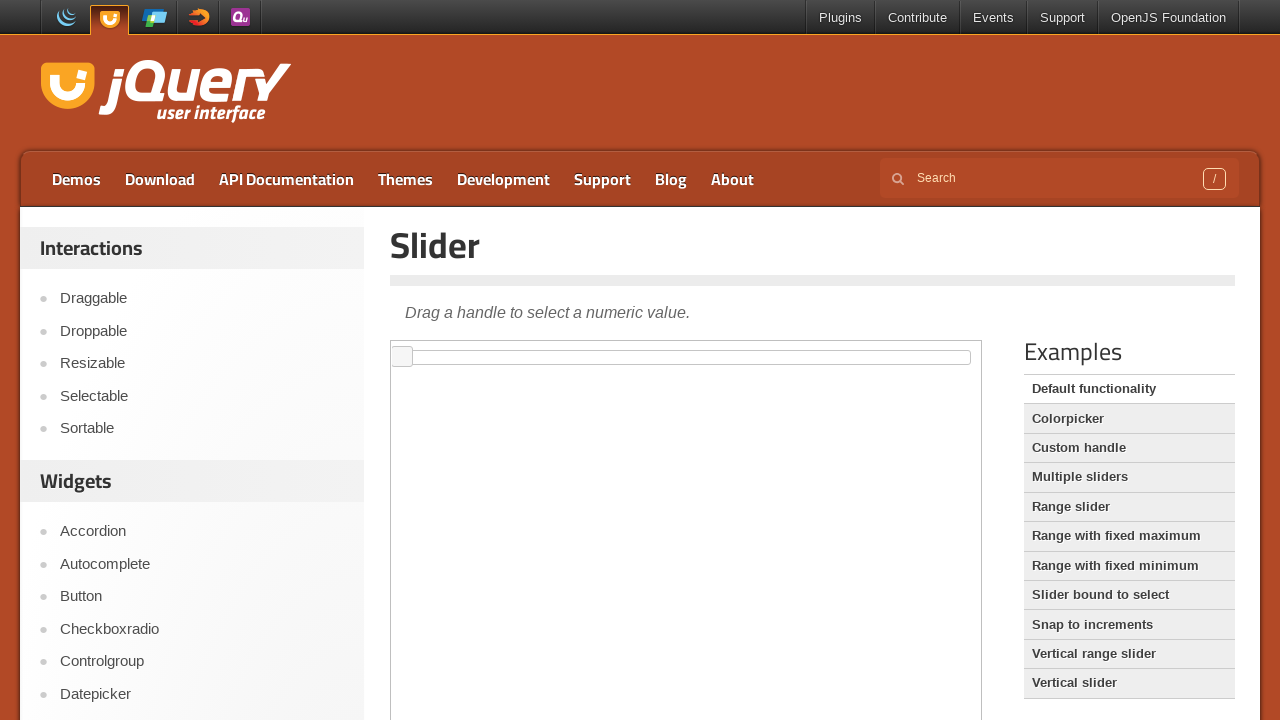

Set viewport size to 1920x1080
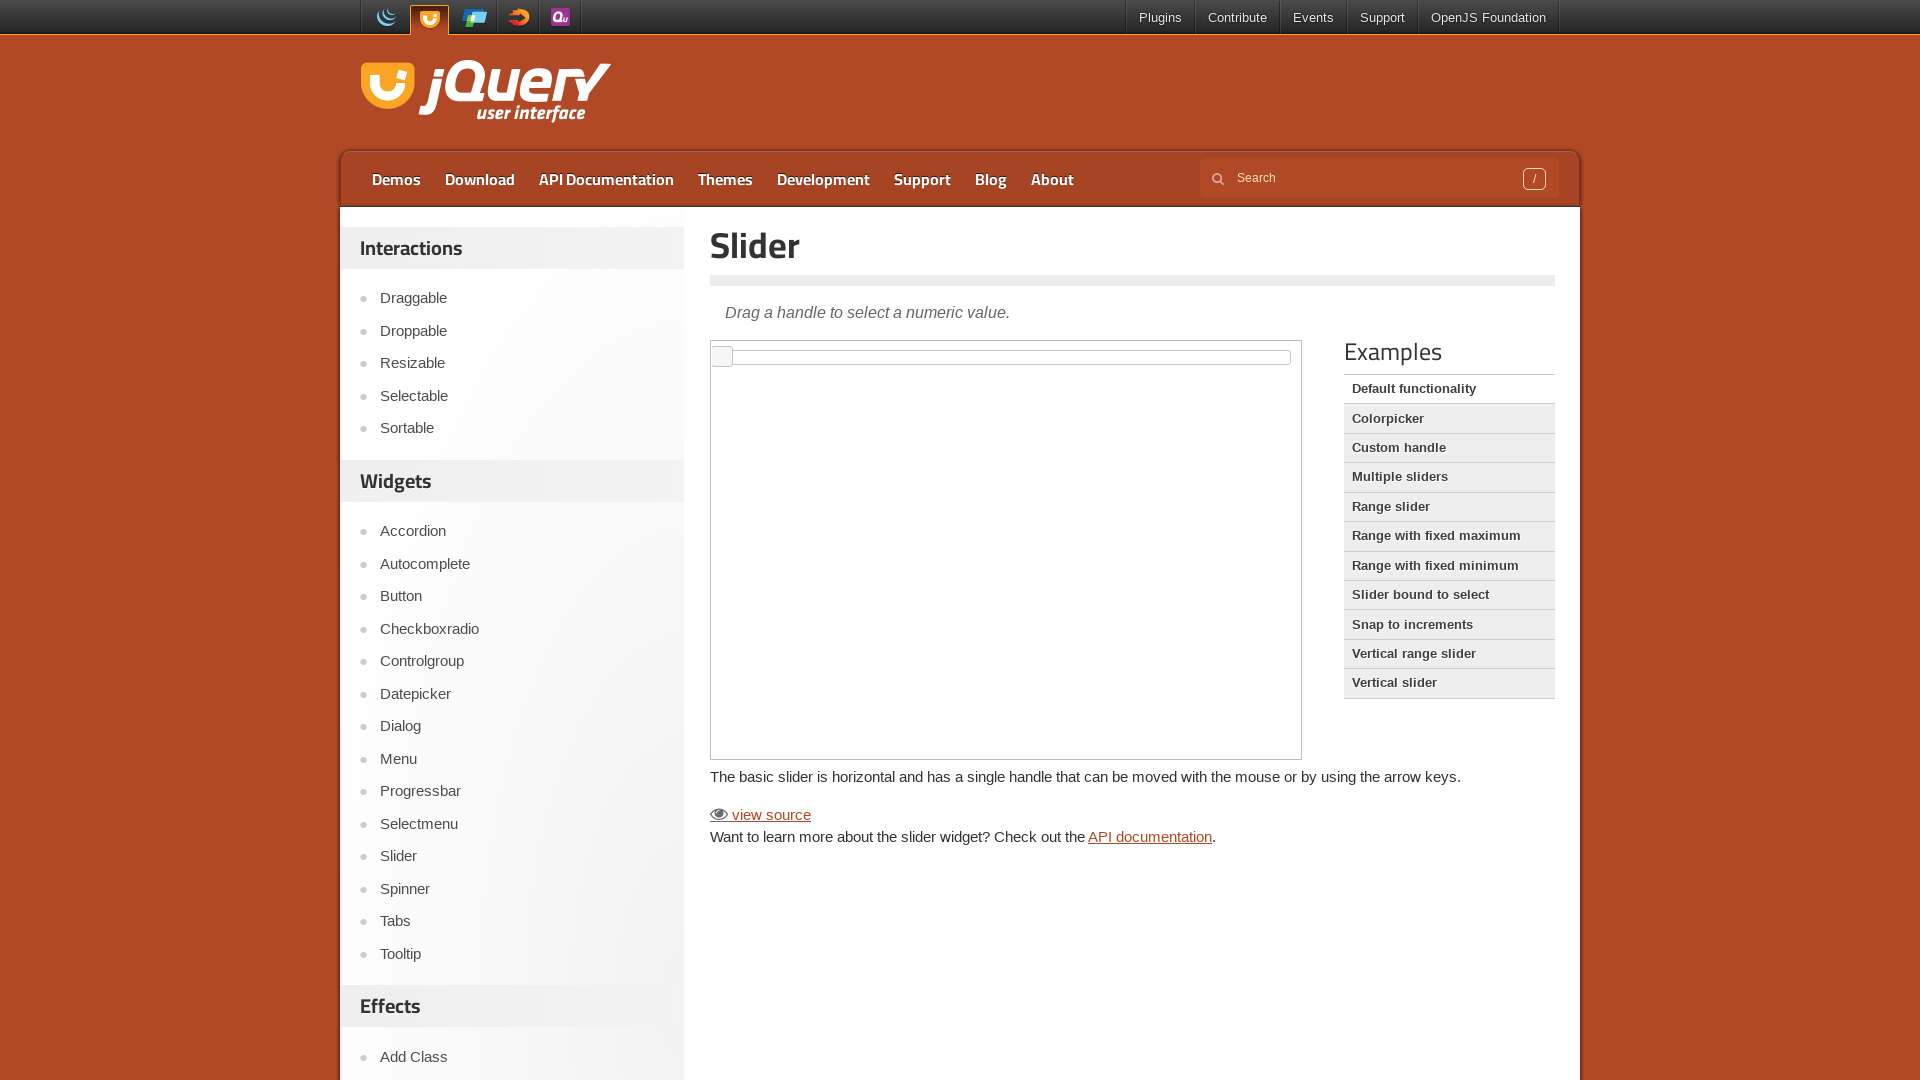

Page loaded successfully (networkidle)
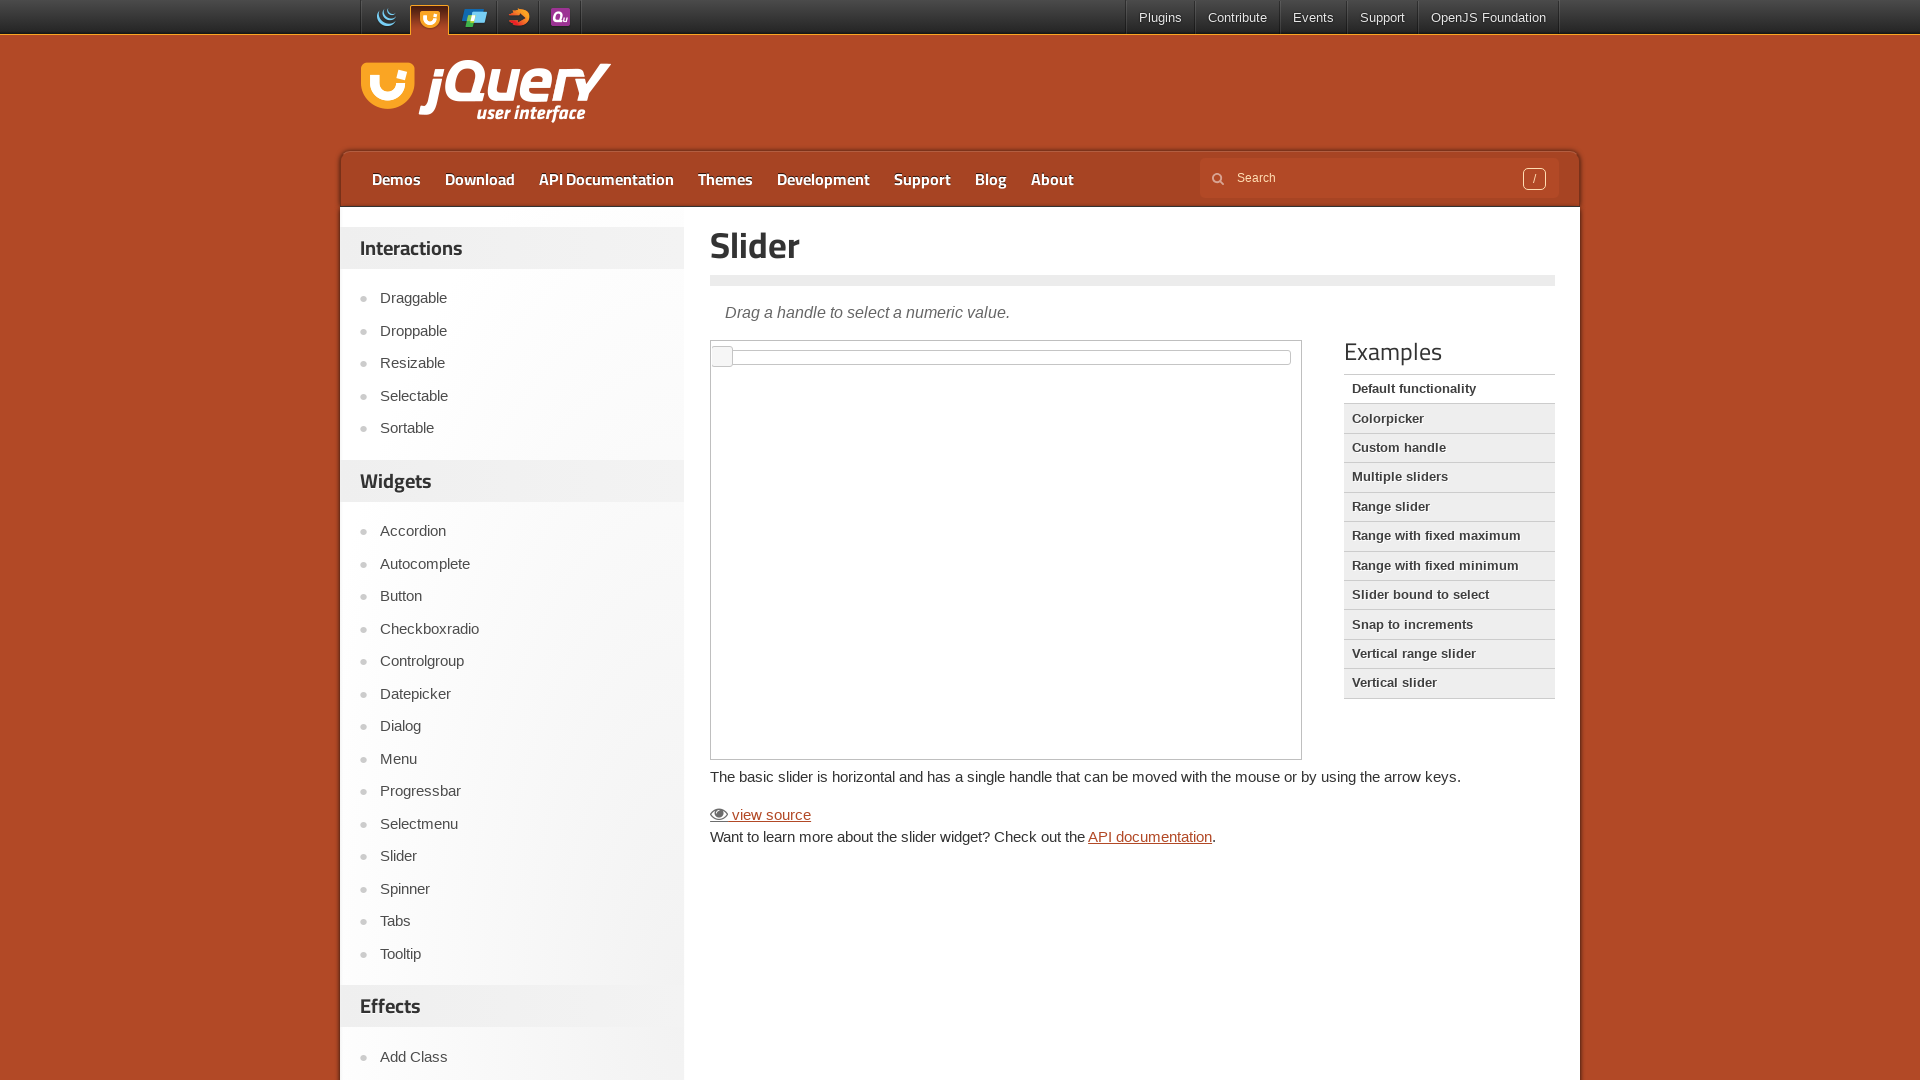

Located jQuery UI slider demo iframe
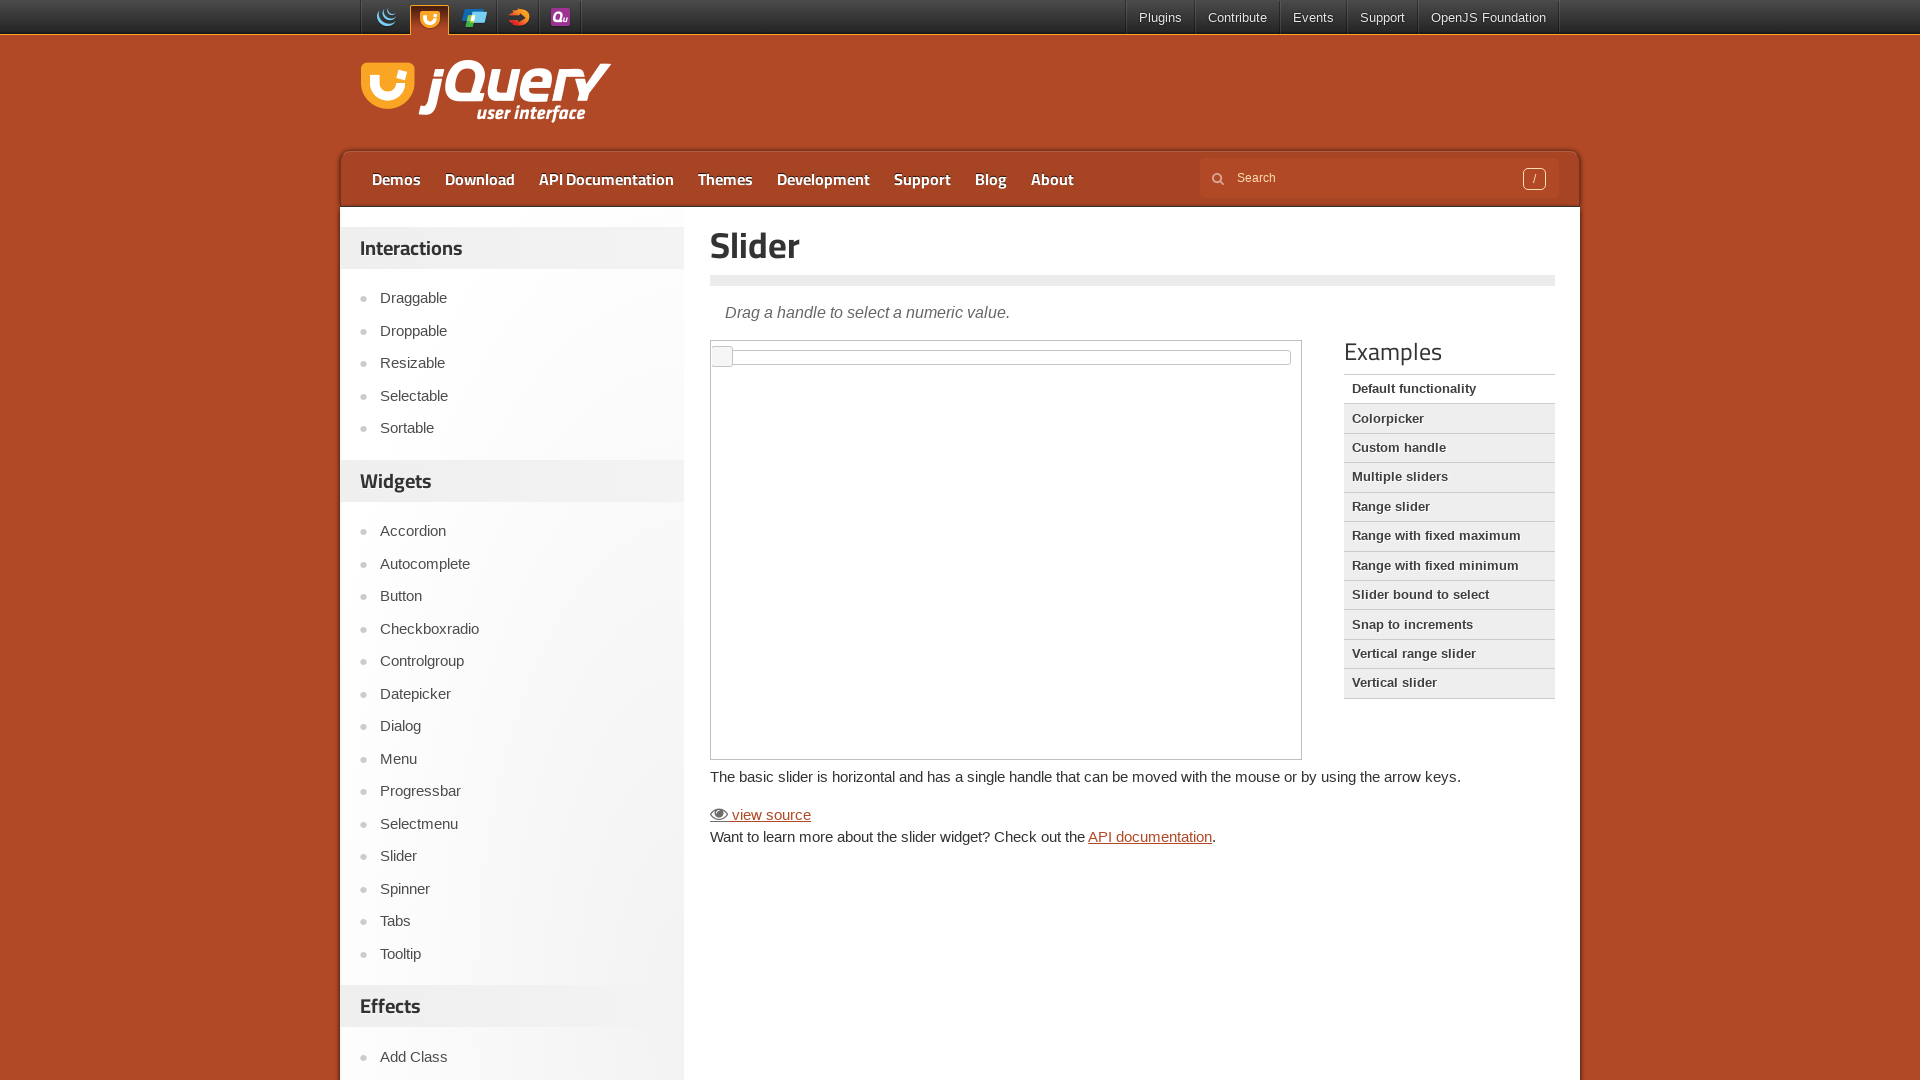

Located slider handle element
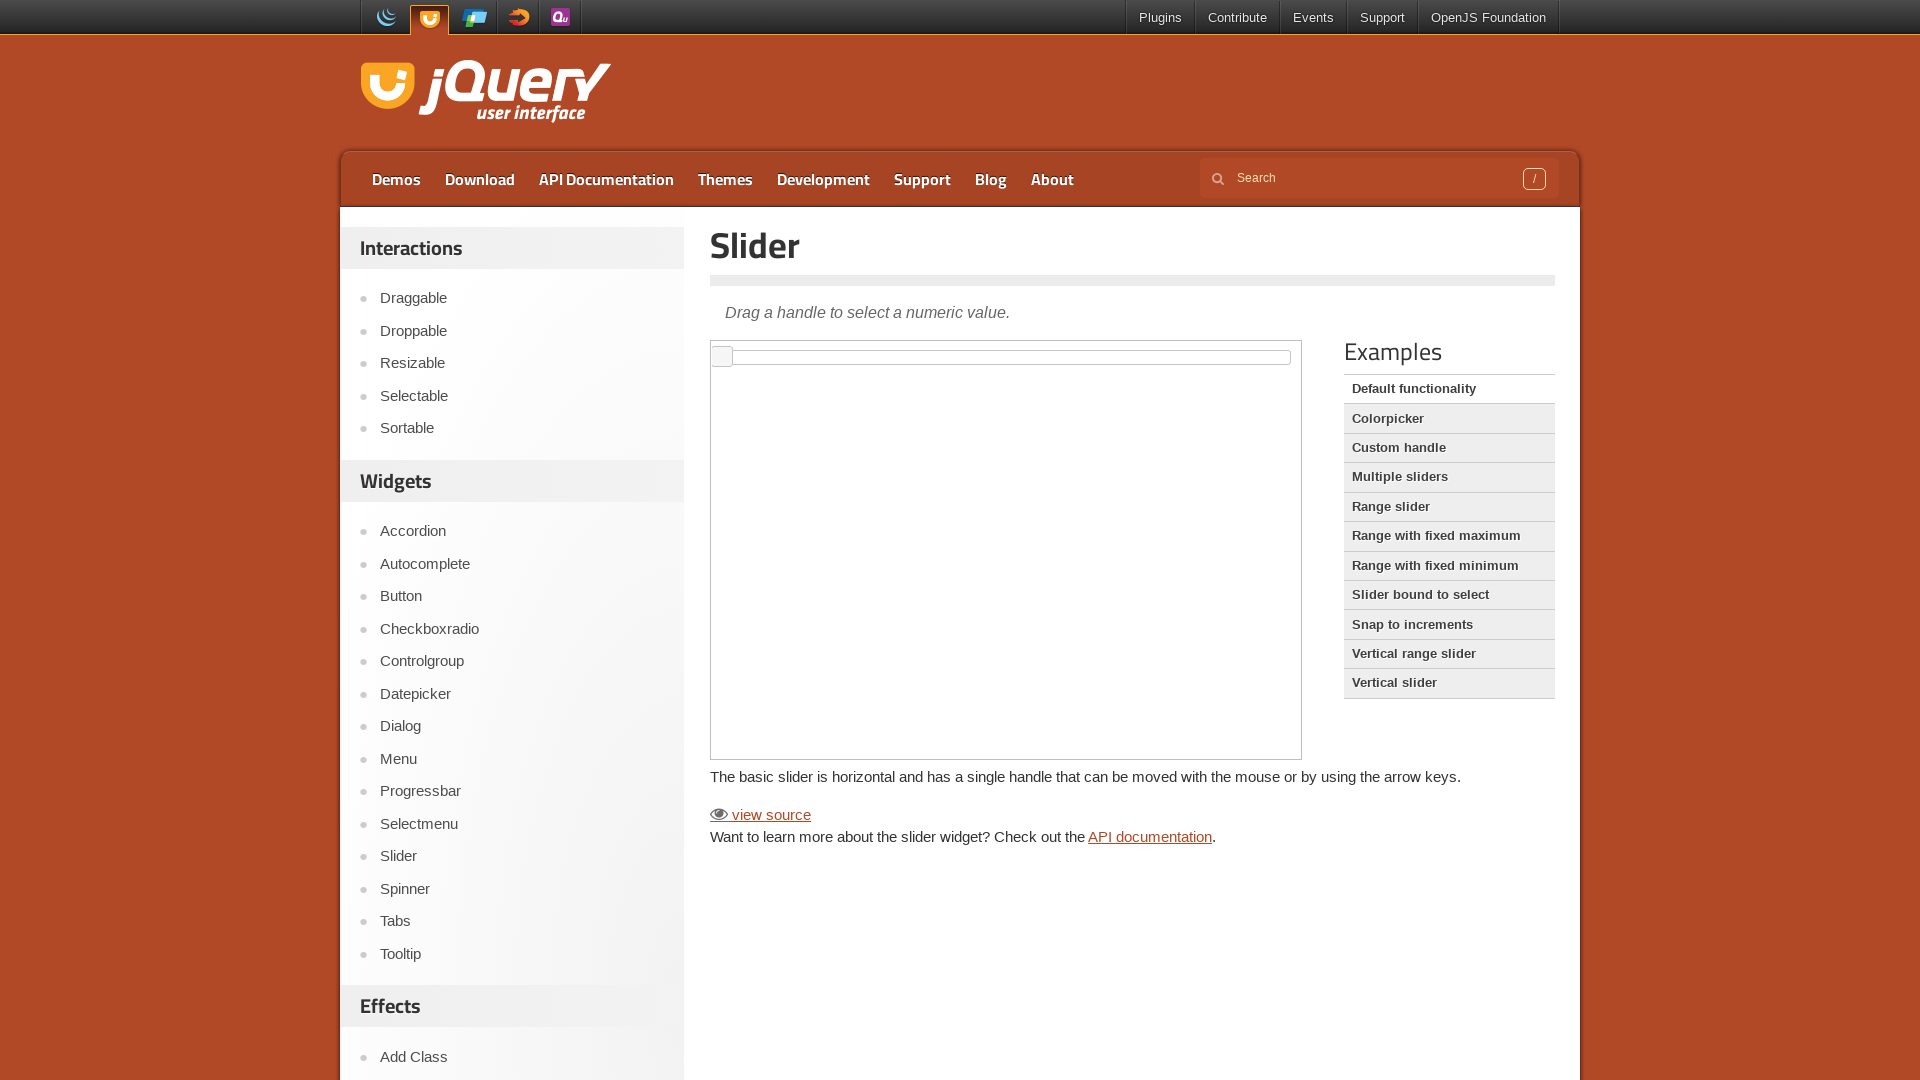

Slider handle is visible
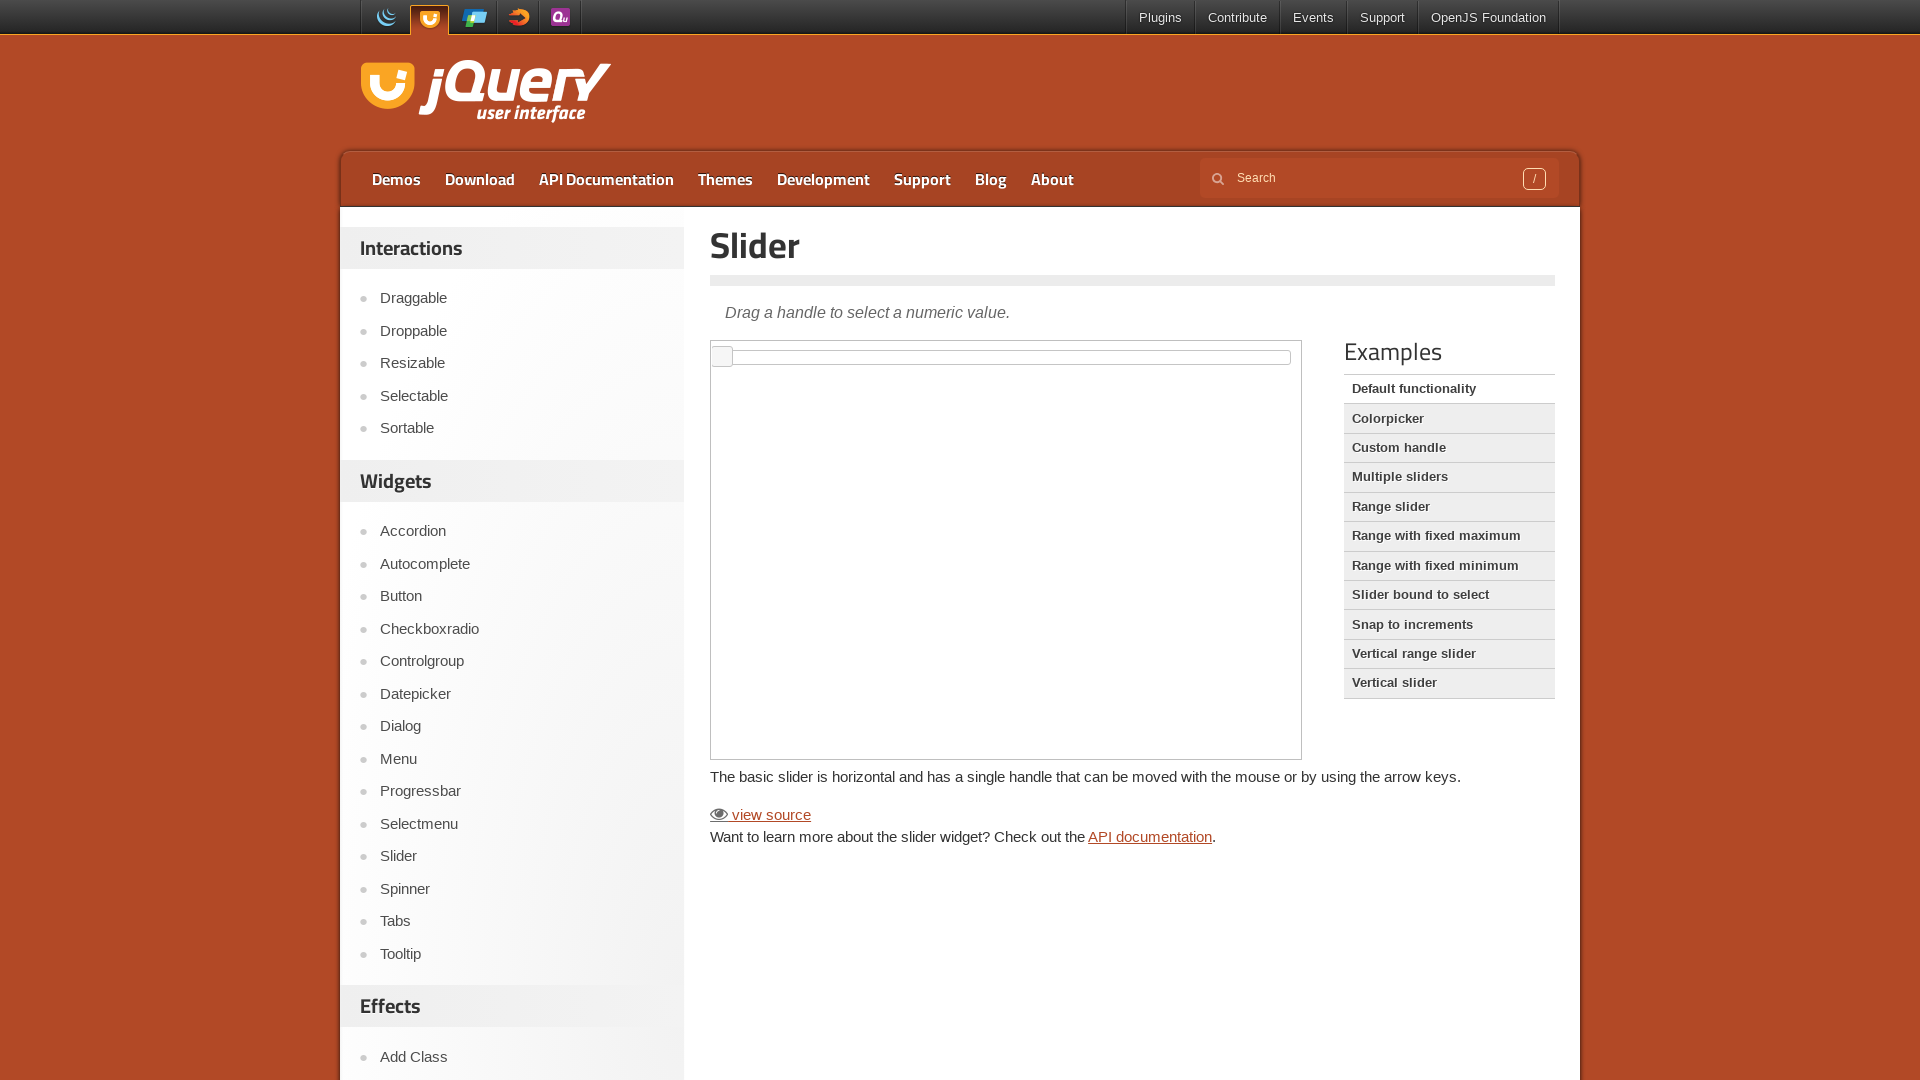

Retrieved slider handle bounding box
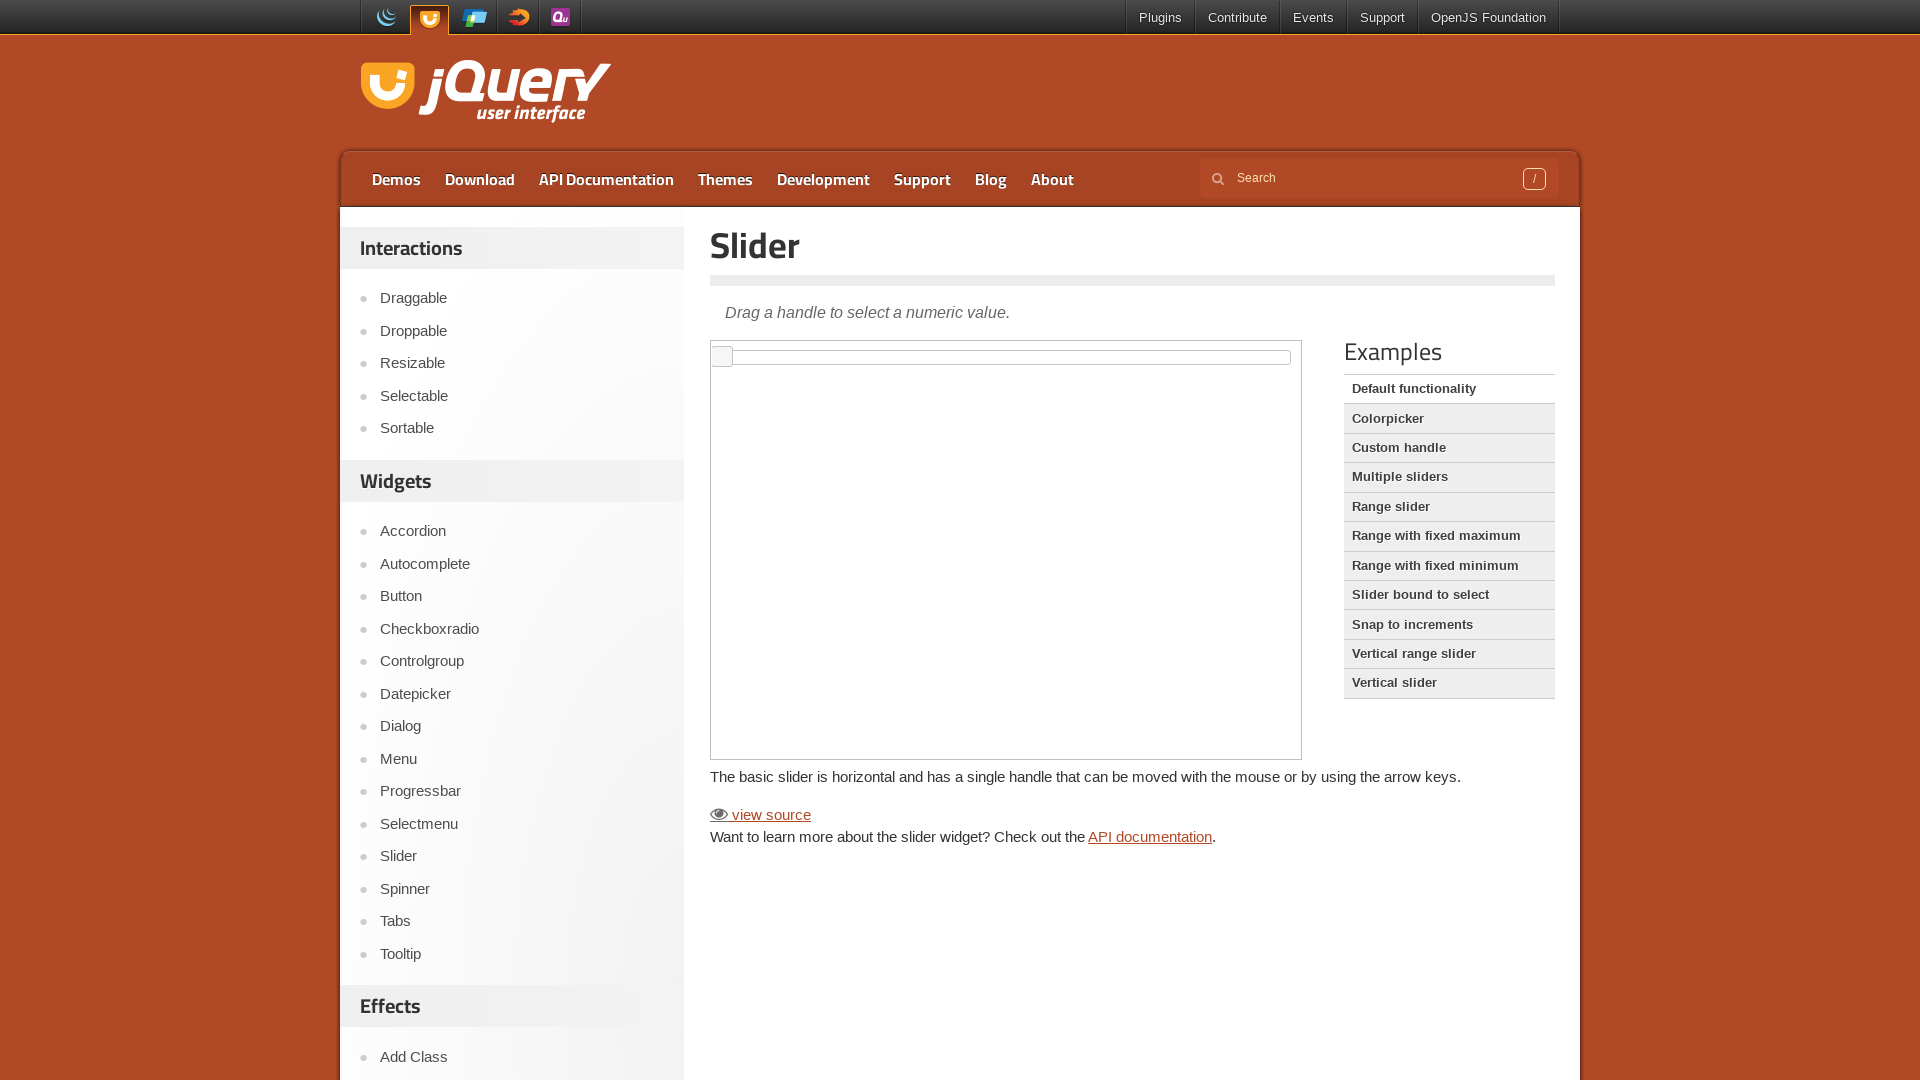

Moved mouse to slider handle center at (722, 357)
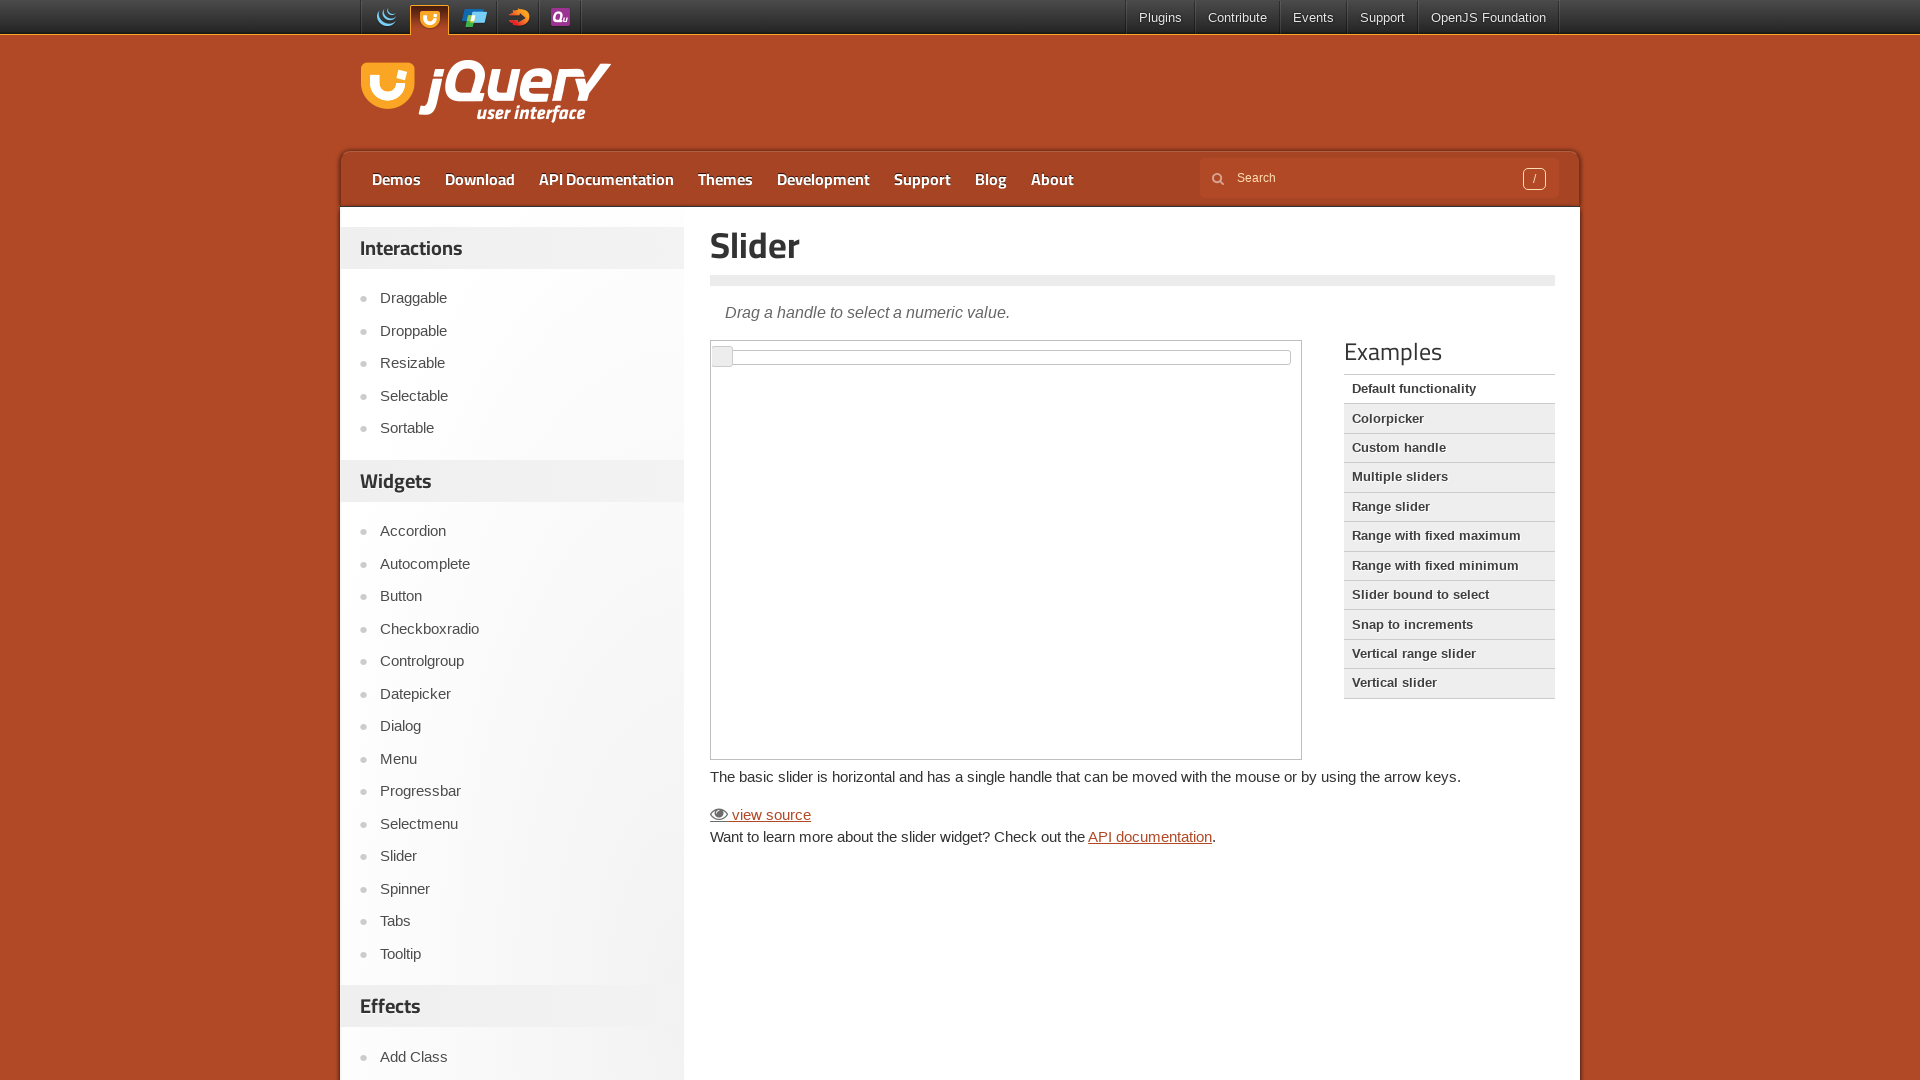

Pressed mouse button down on slider at (722, 357)
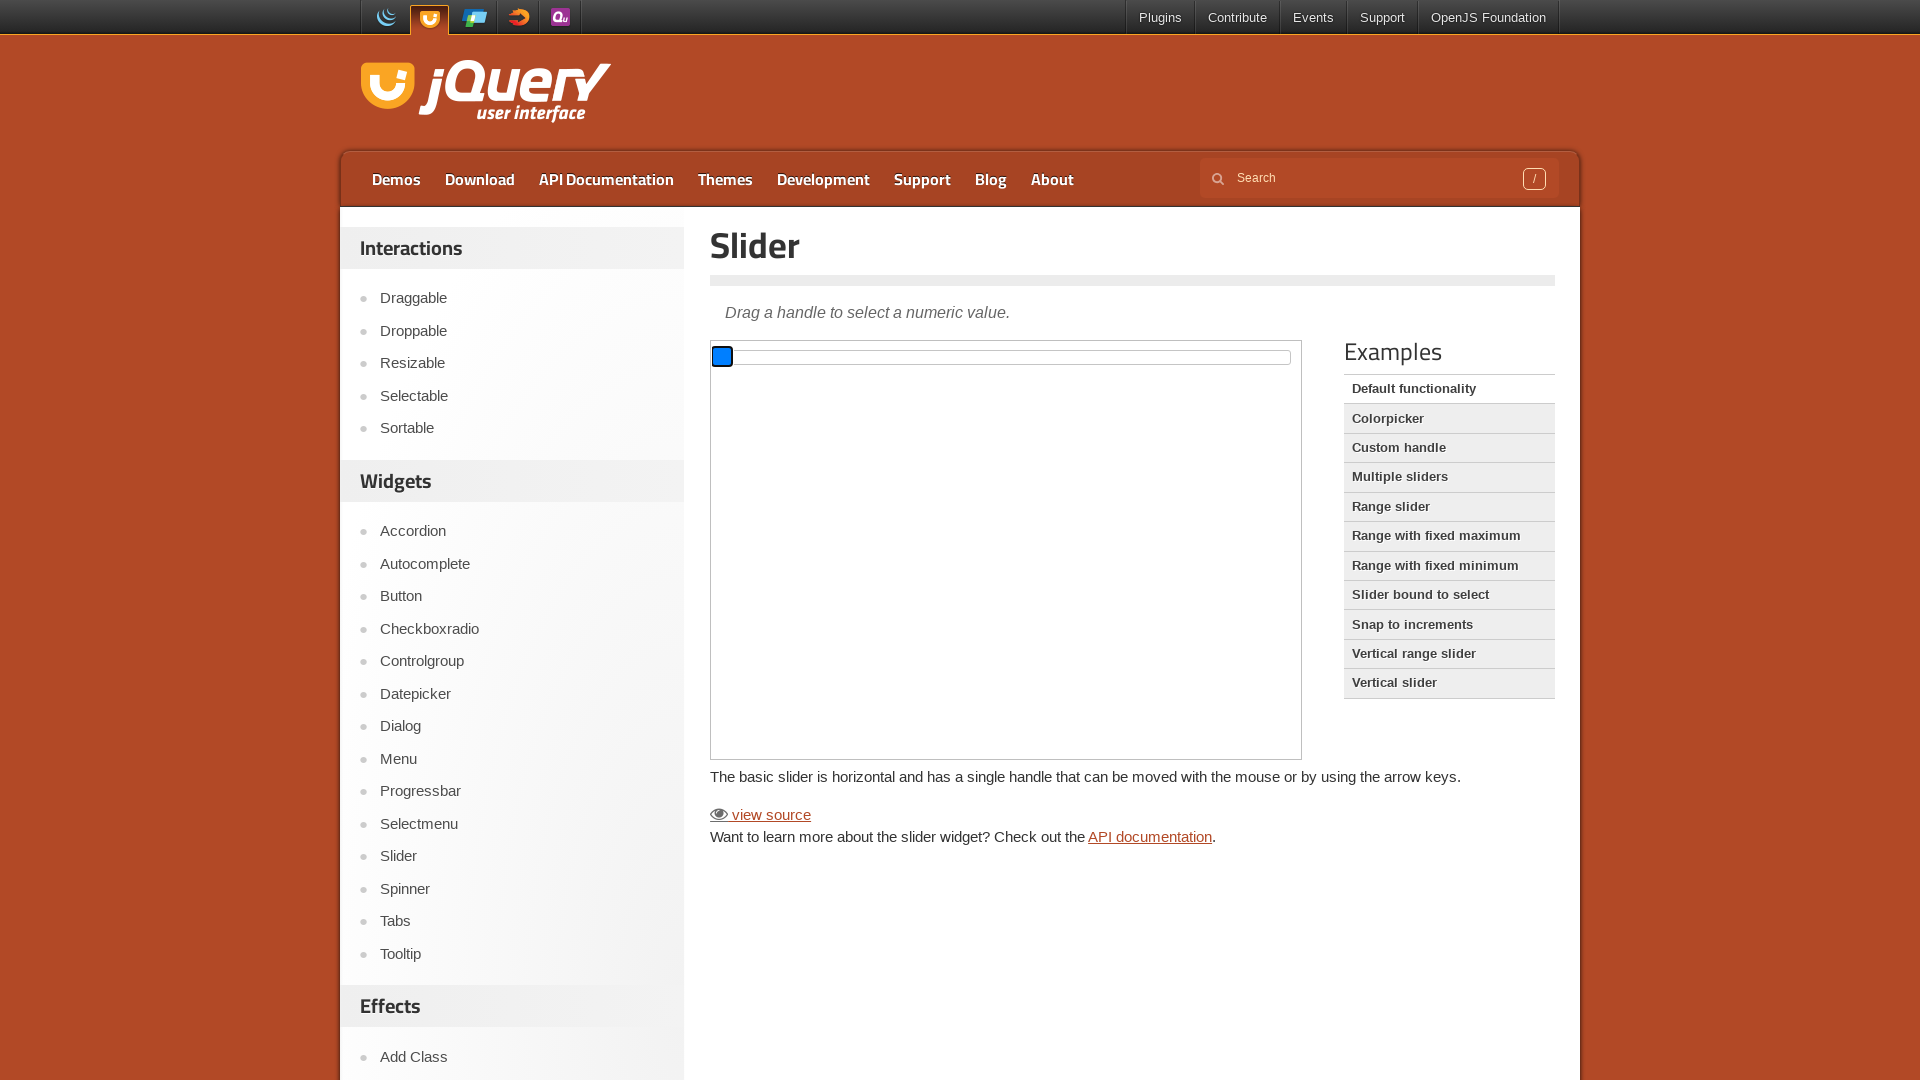

Dragged slider 100 pixels to the right at (822, 357)
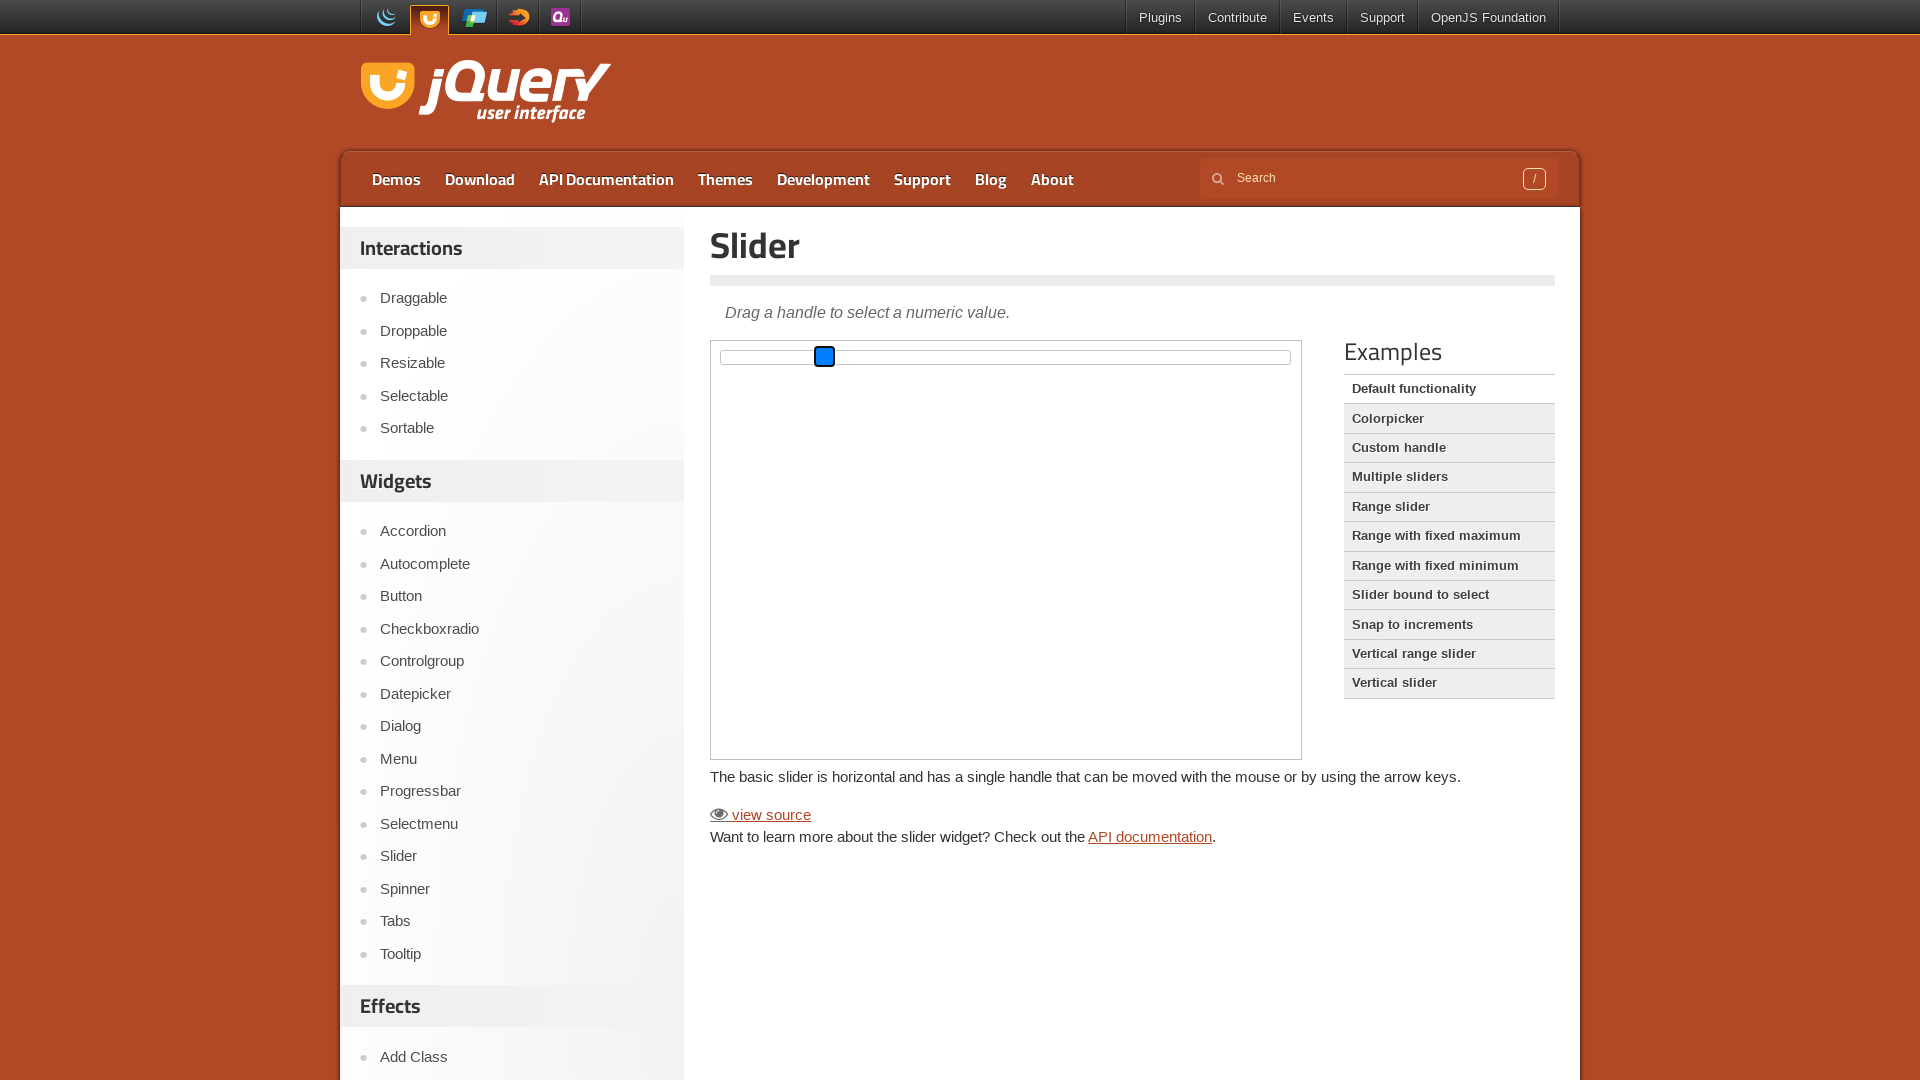

Released mouse button, slider drag completed at (822, 357)
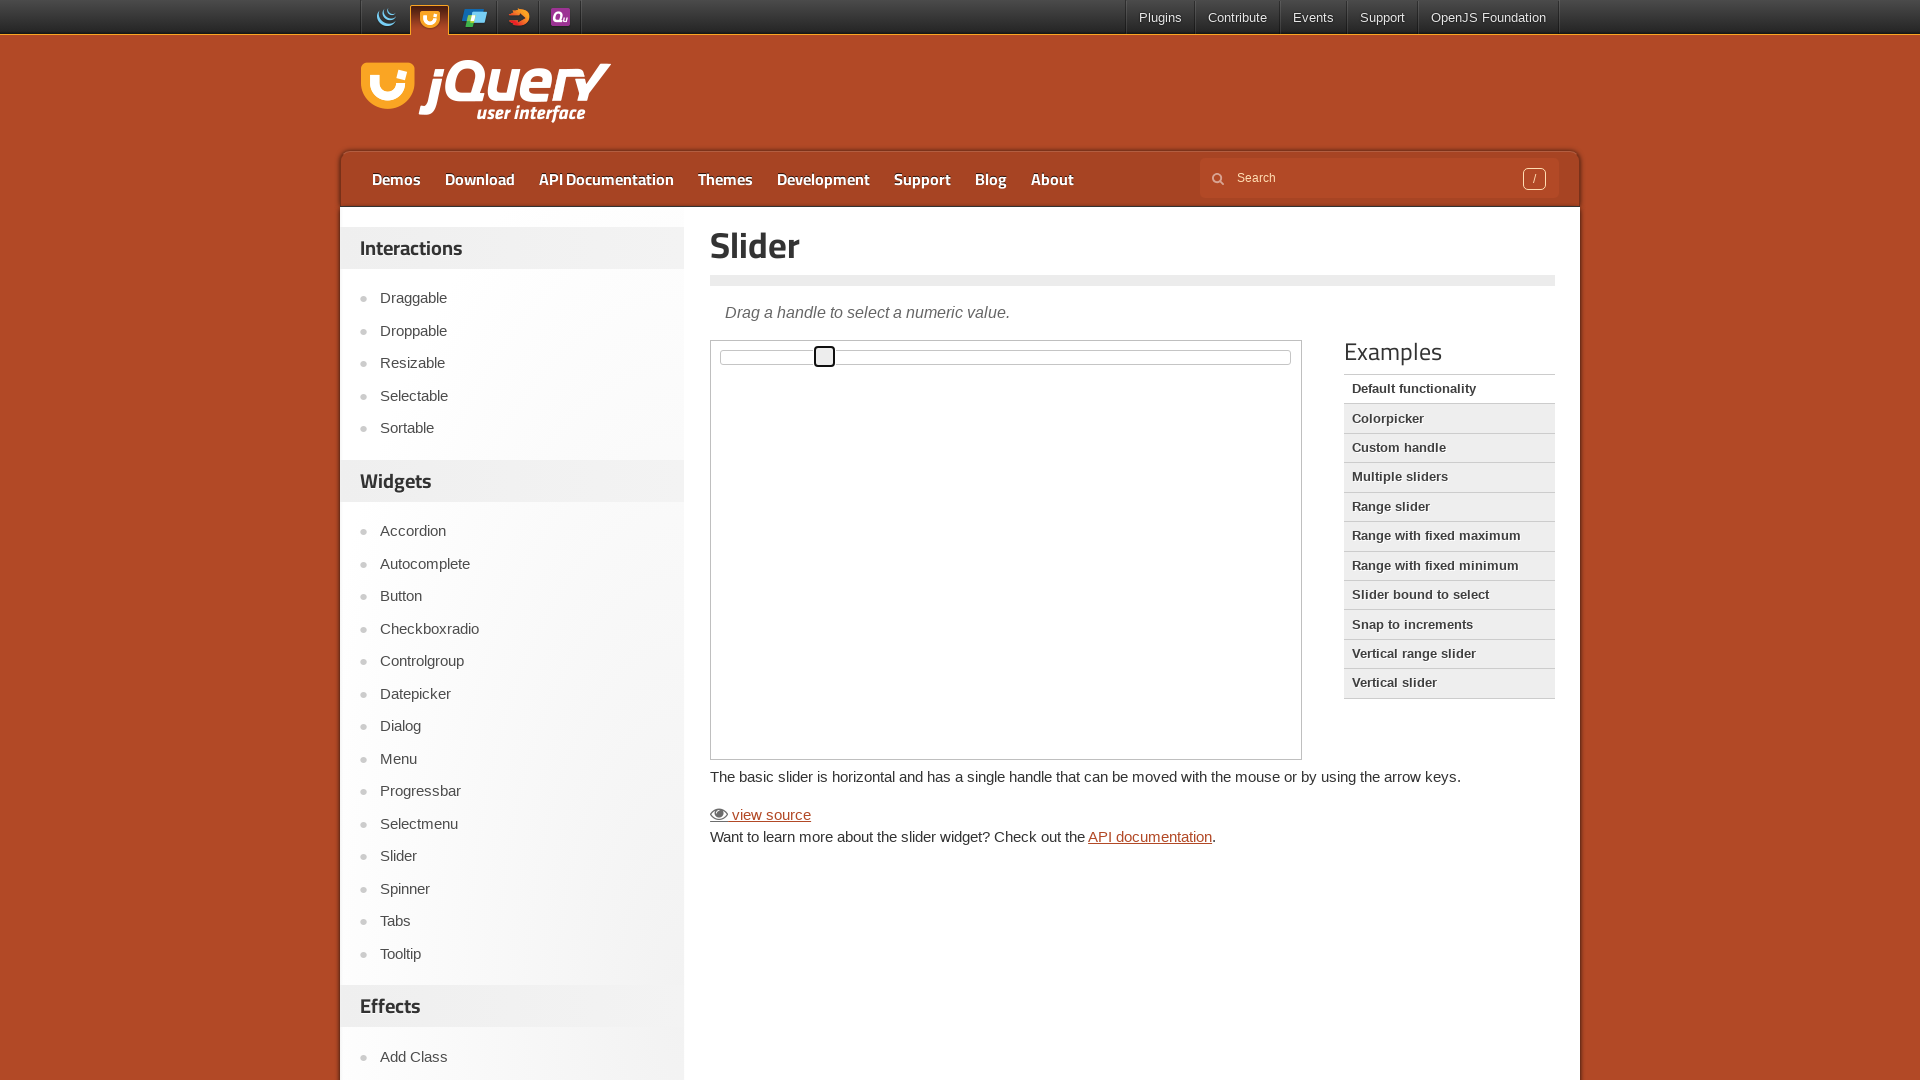

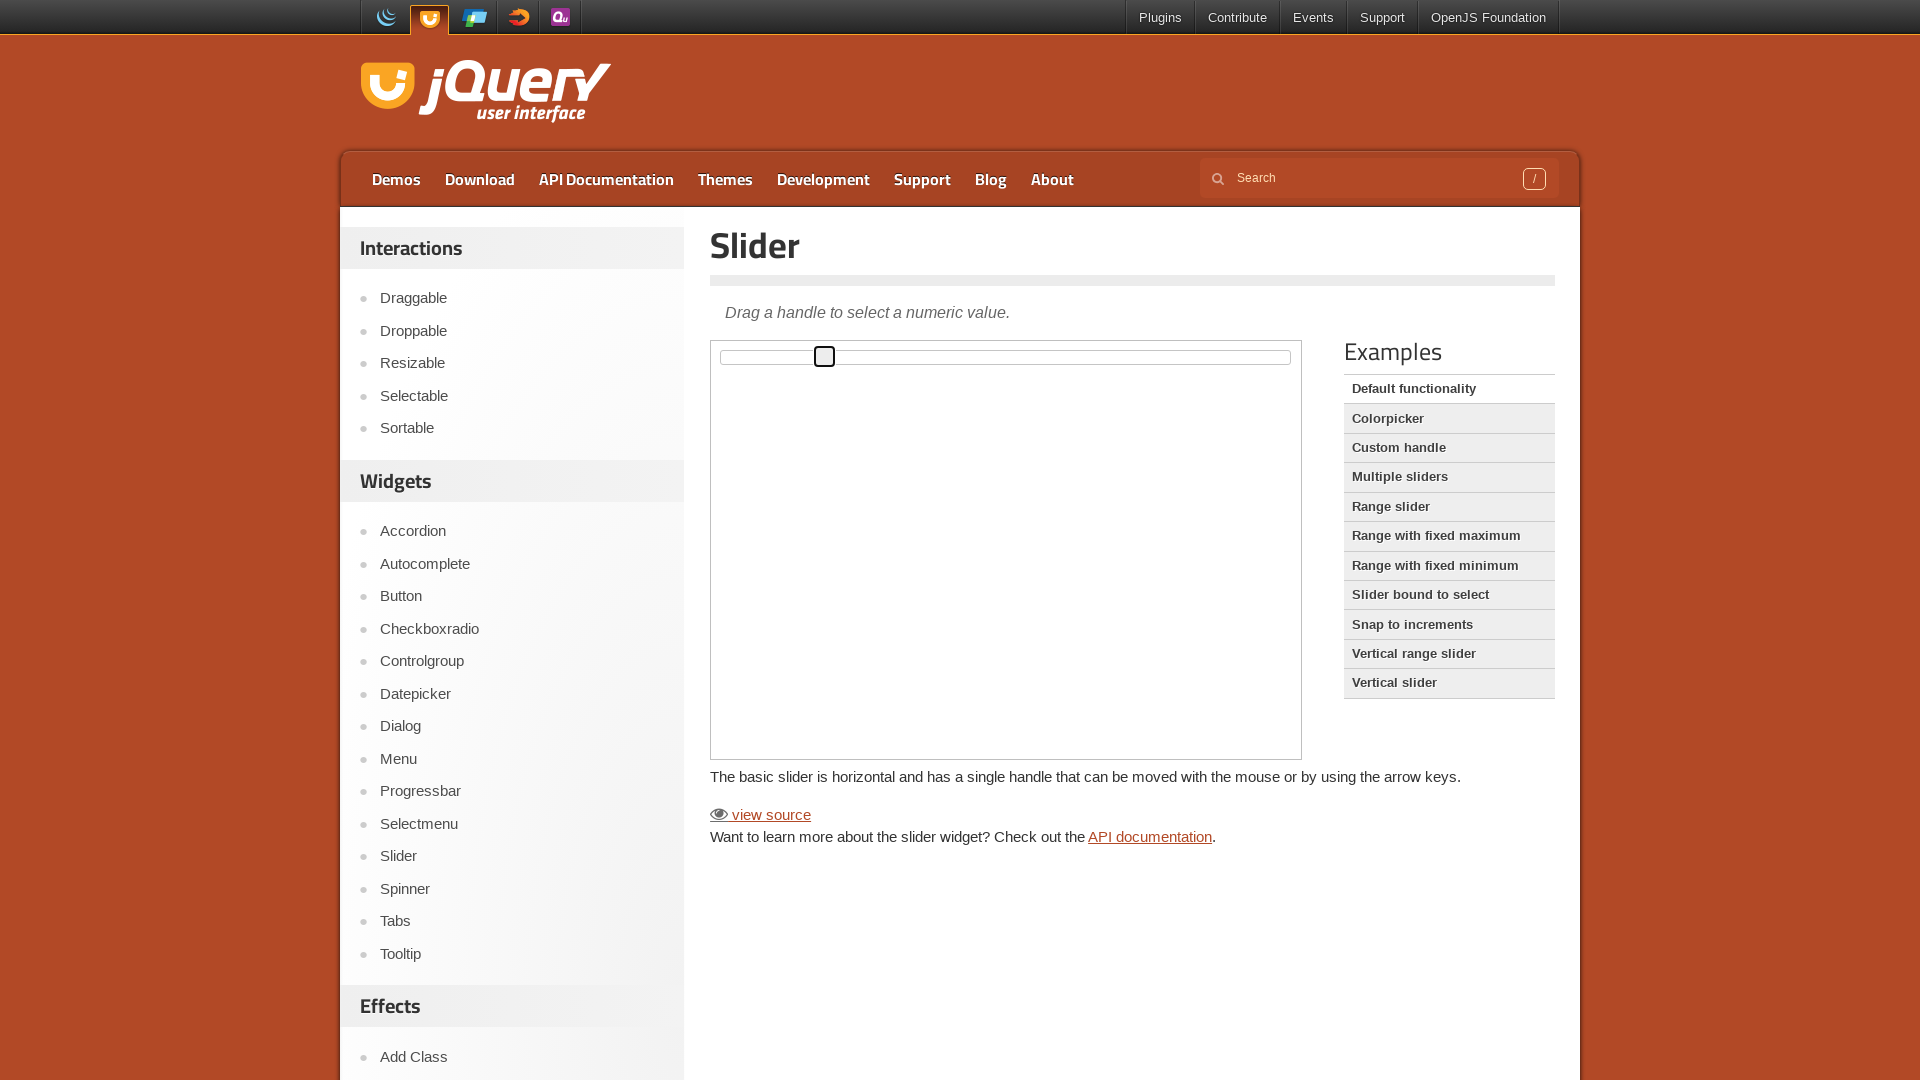